Tests a math puzzle form by reading an input value, calculating the answer using a logarithmic formula, filling in the result, checking a checkbox, selecting a radio button, and submitting the form.

Starting URL: http://suninjuly.github.io/math.html

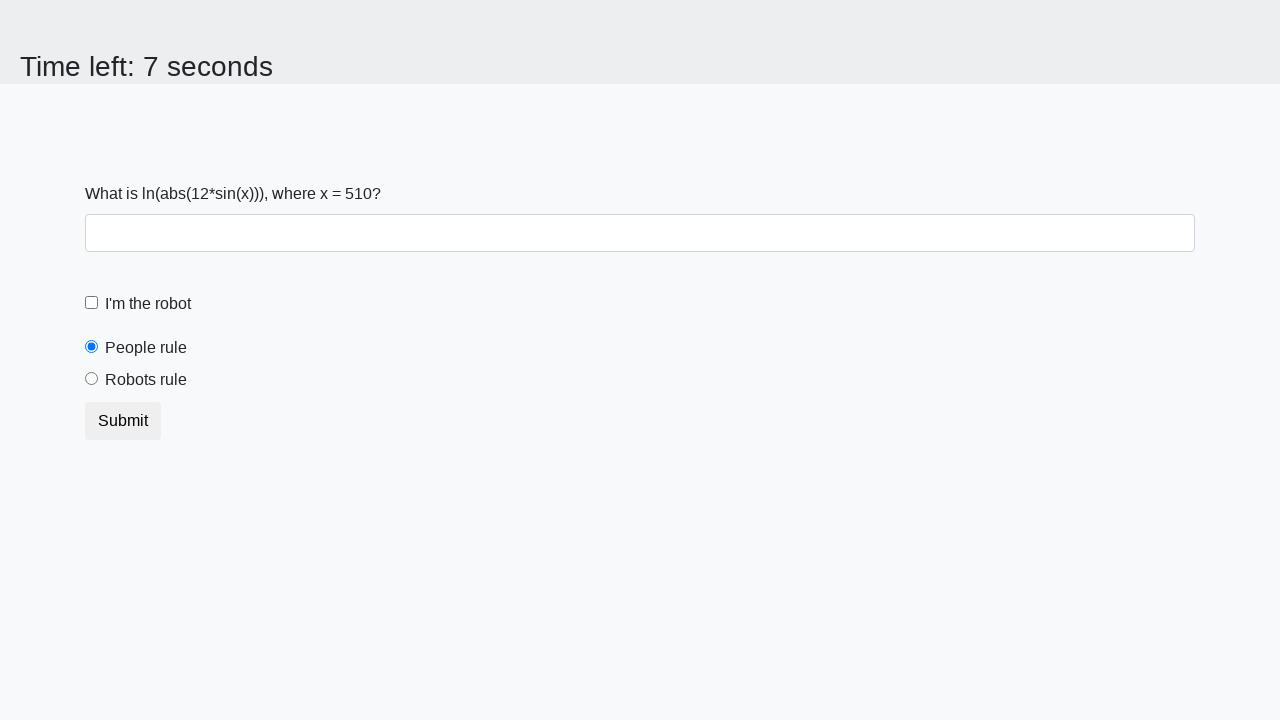

Located the input value element
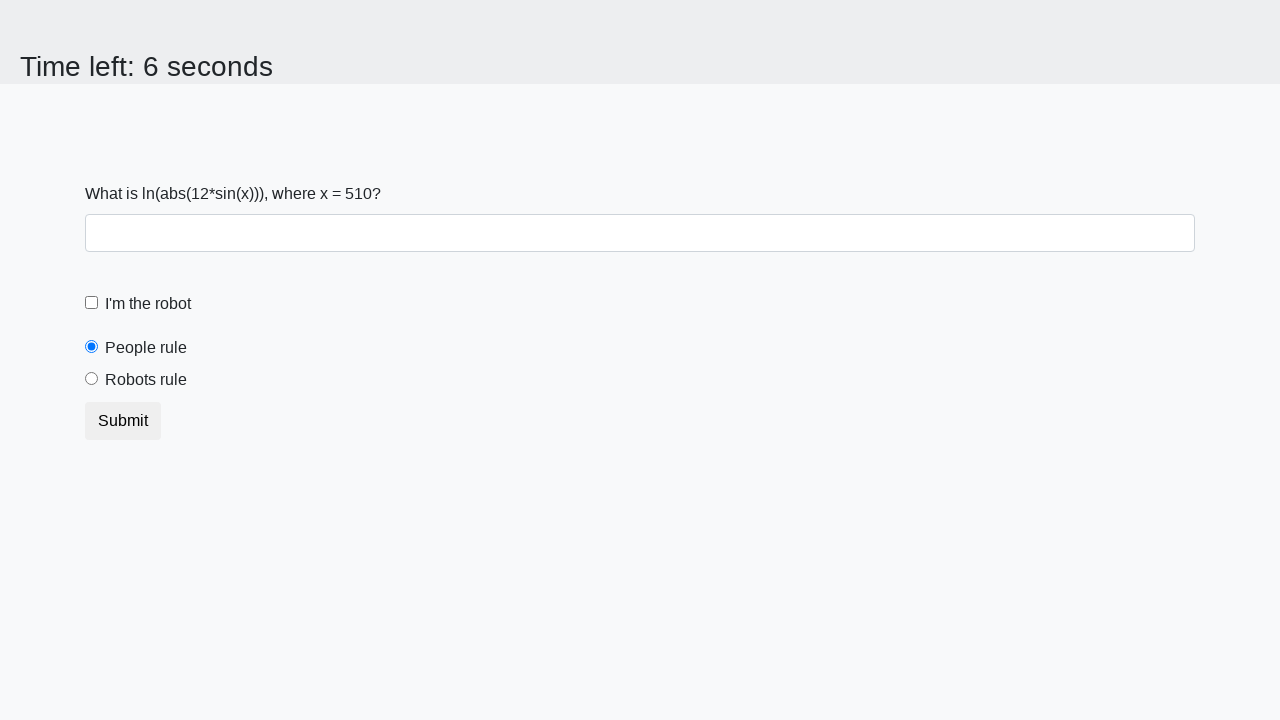

Retrieved input value: 510
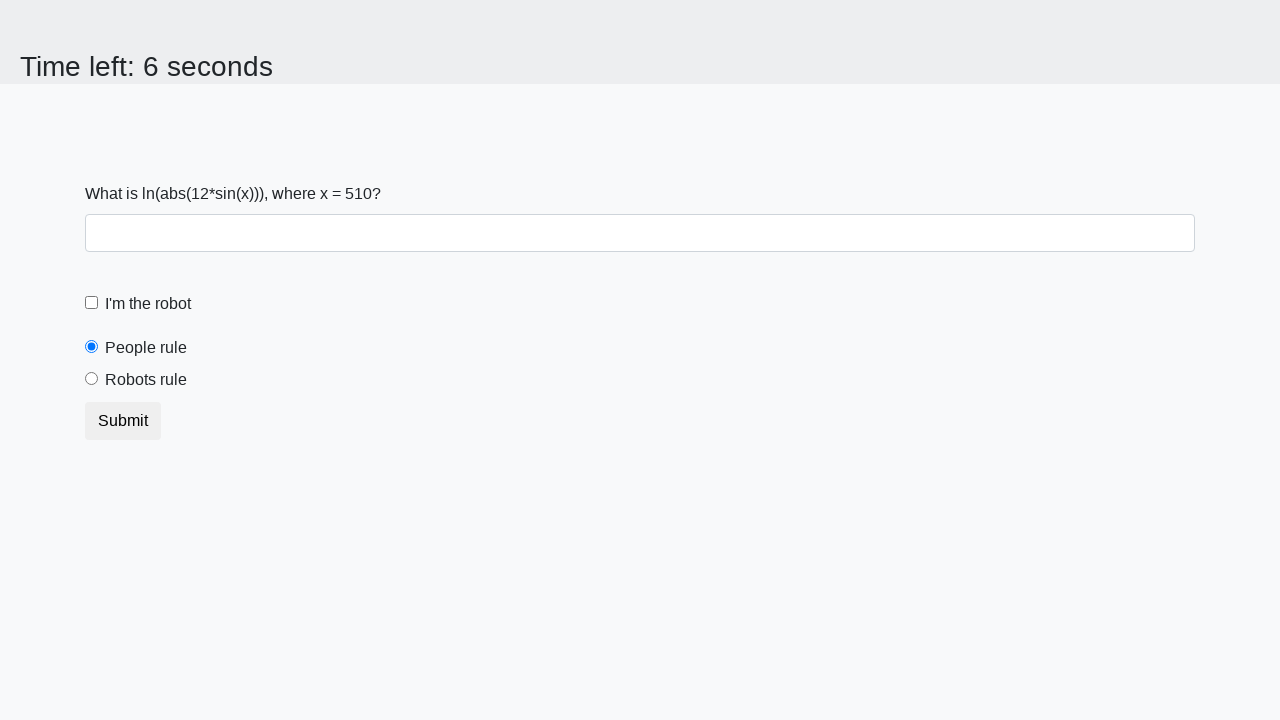

Calculated logarithmic formula result: 2.349461046277971
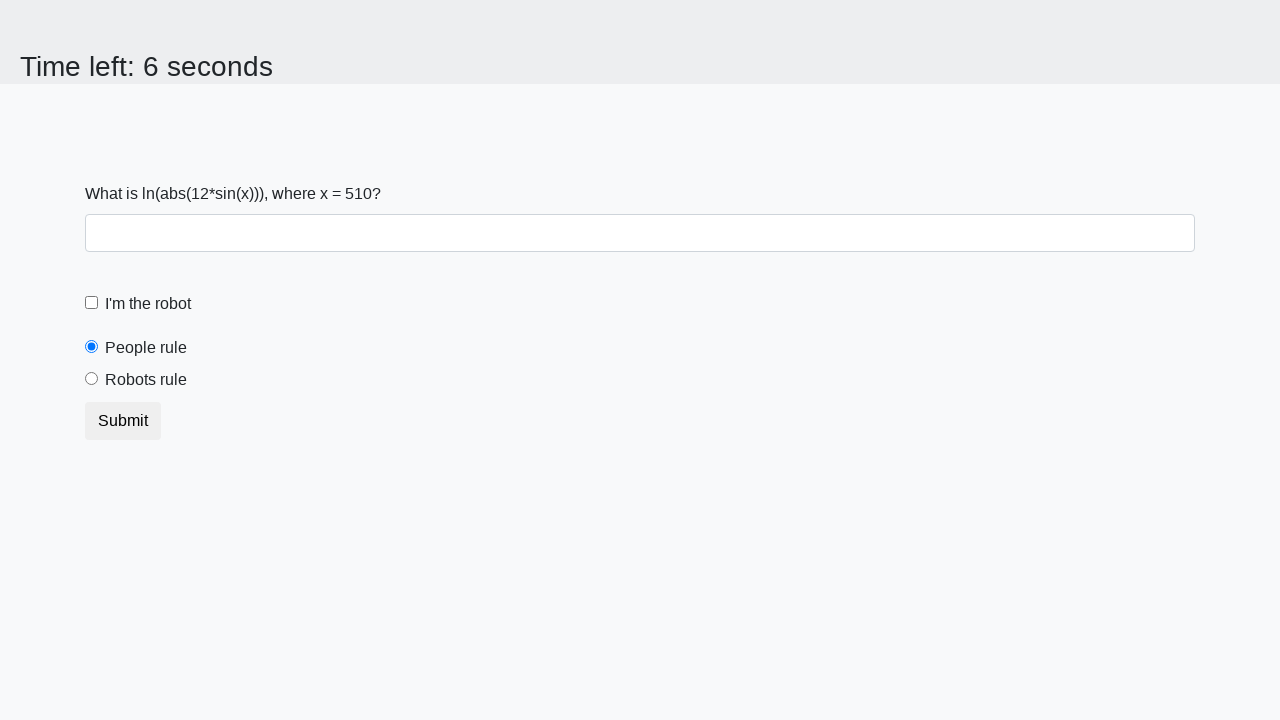

Filled answer field with calculated value: 2.349461046277971 on #answer
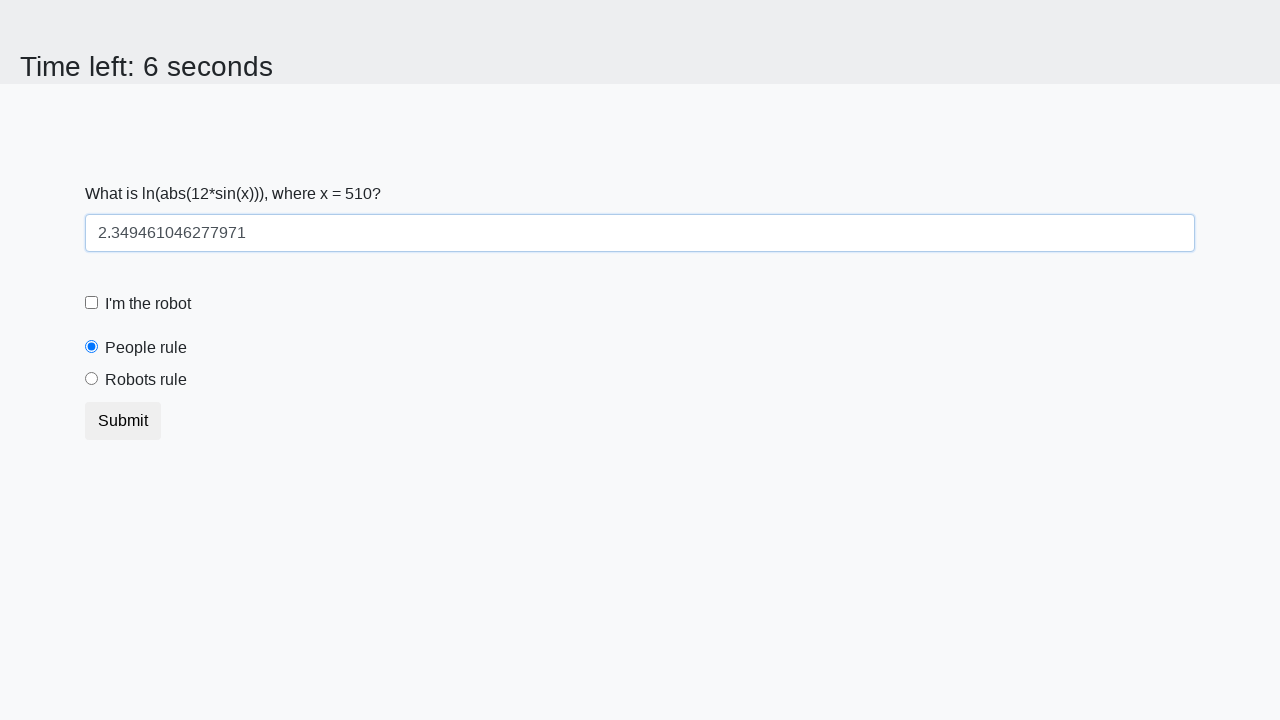

Checked the robot checkbox at (92, 303) on #robotCheckbox
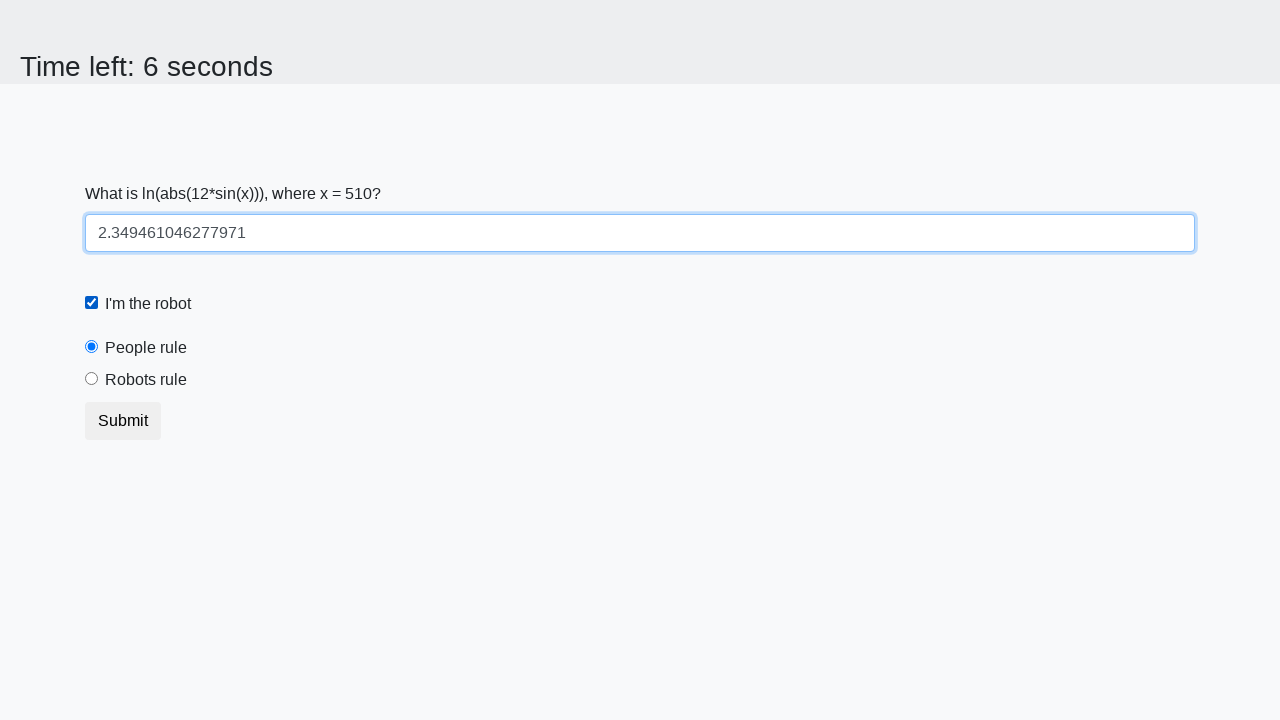

Selected the robots rule radio button at (92, 379) on #robotsRule
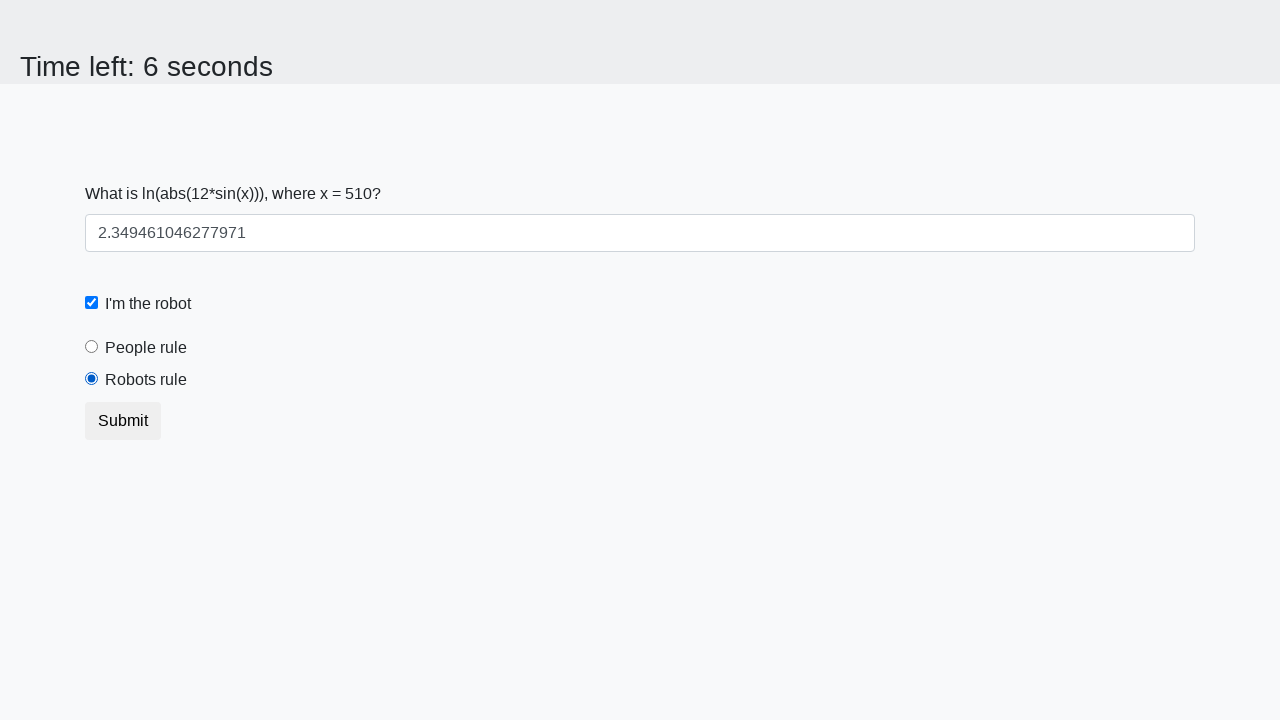

Submitted the math puzzle form at (123, 421) on button[type='submit']
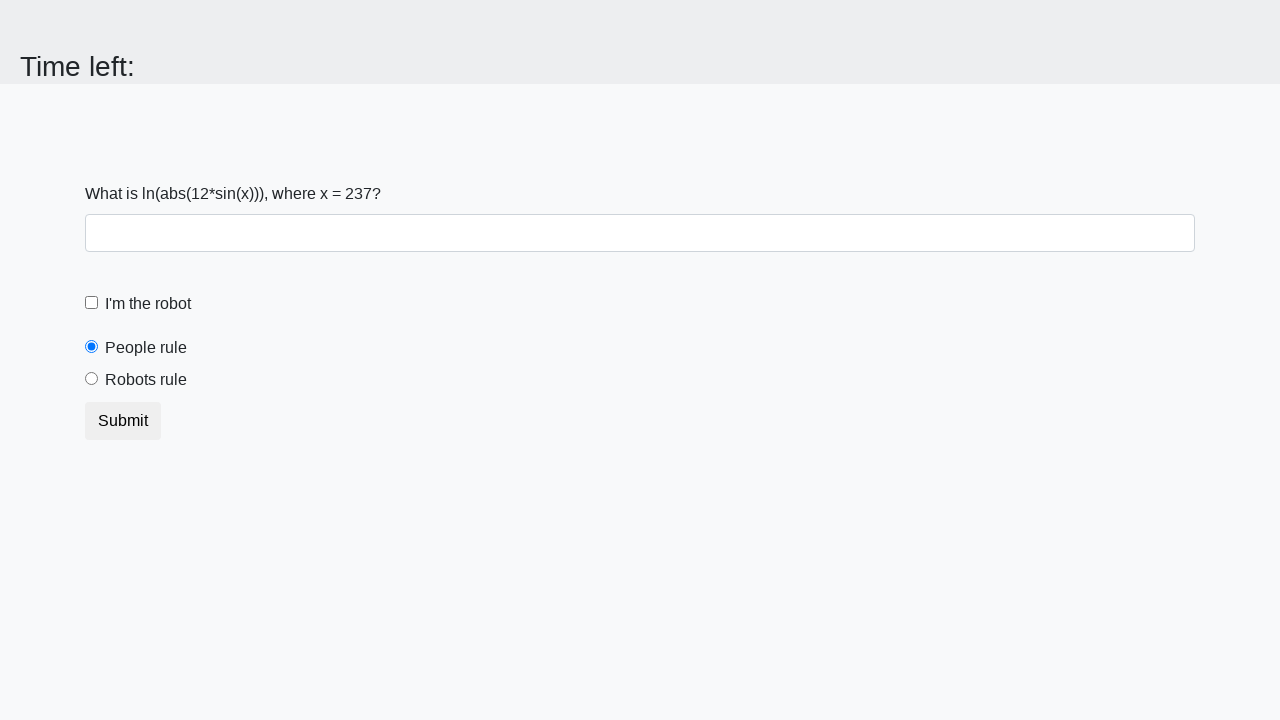

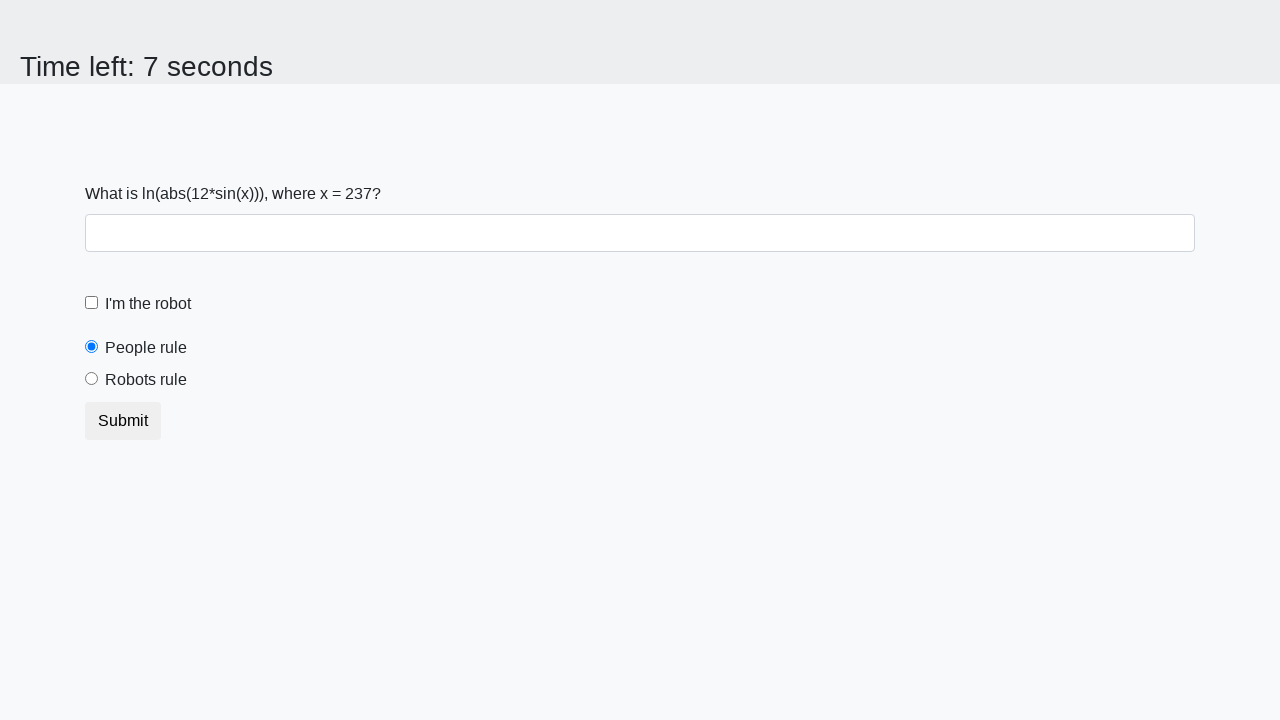